Navigates to the QKart e-commerce frontend and verifies that product items are displayed on the page by waiting for product images to load.

Starting URL: https://crio-qkart-frontend-qa.vercel.app/

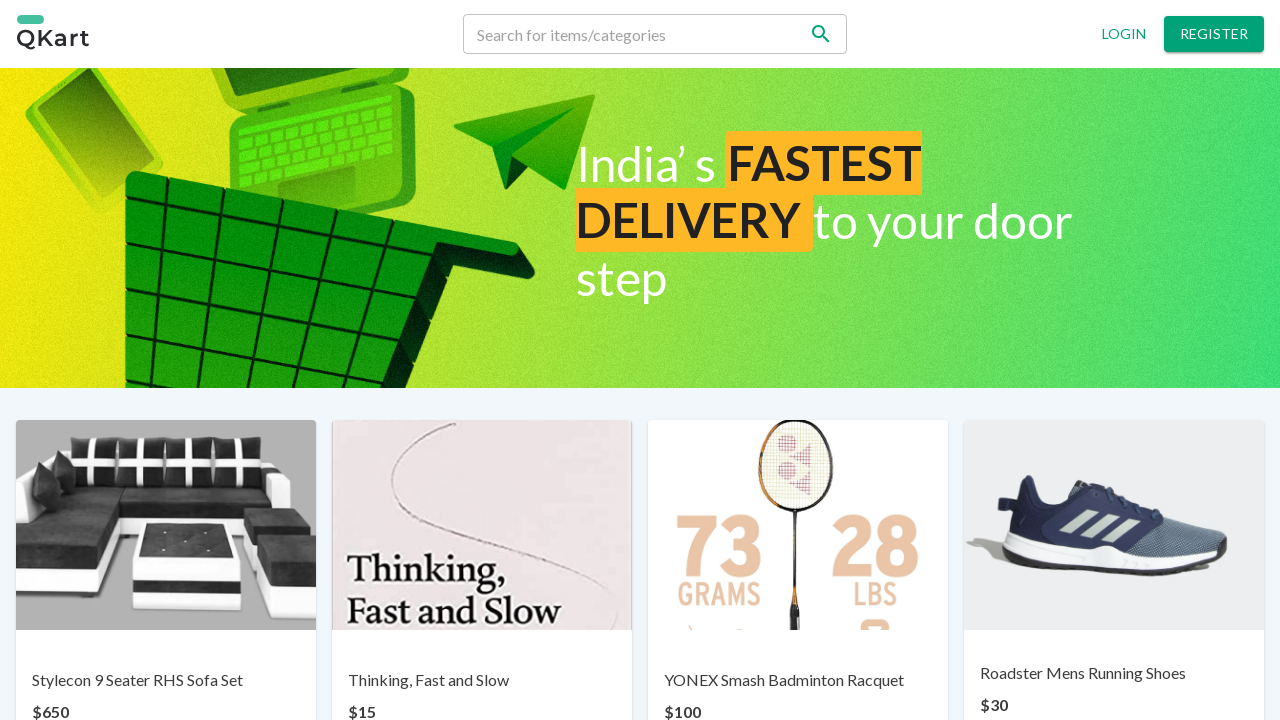

Navigated to QKart e-commerce frontend
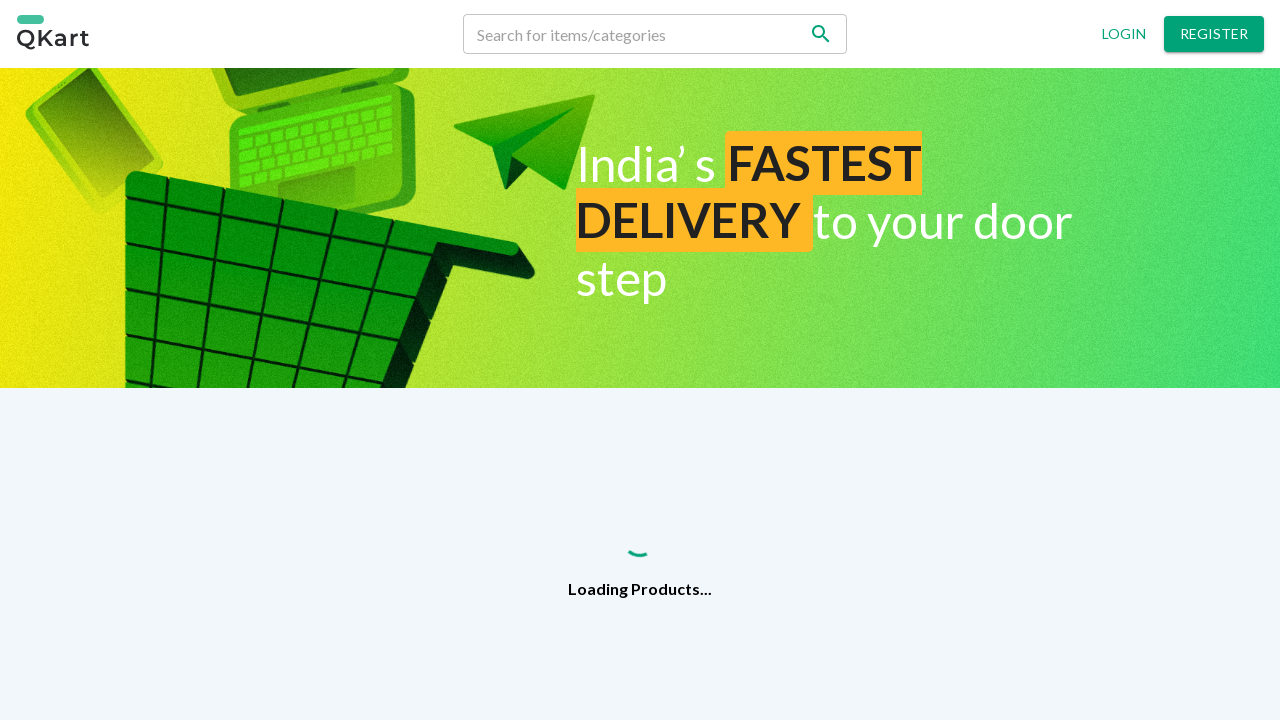

Product image elements loaded on page
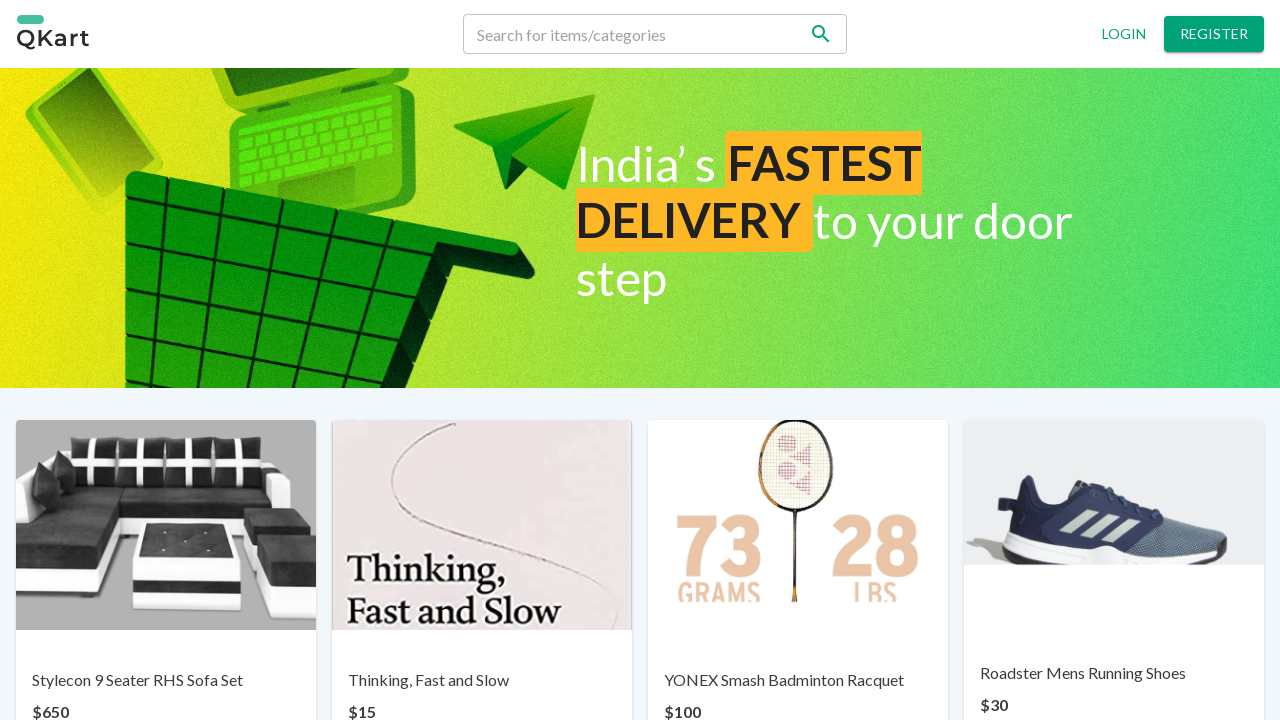

Located product image elements using CSS selectors
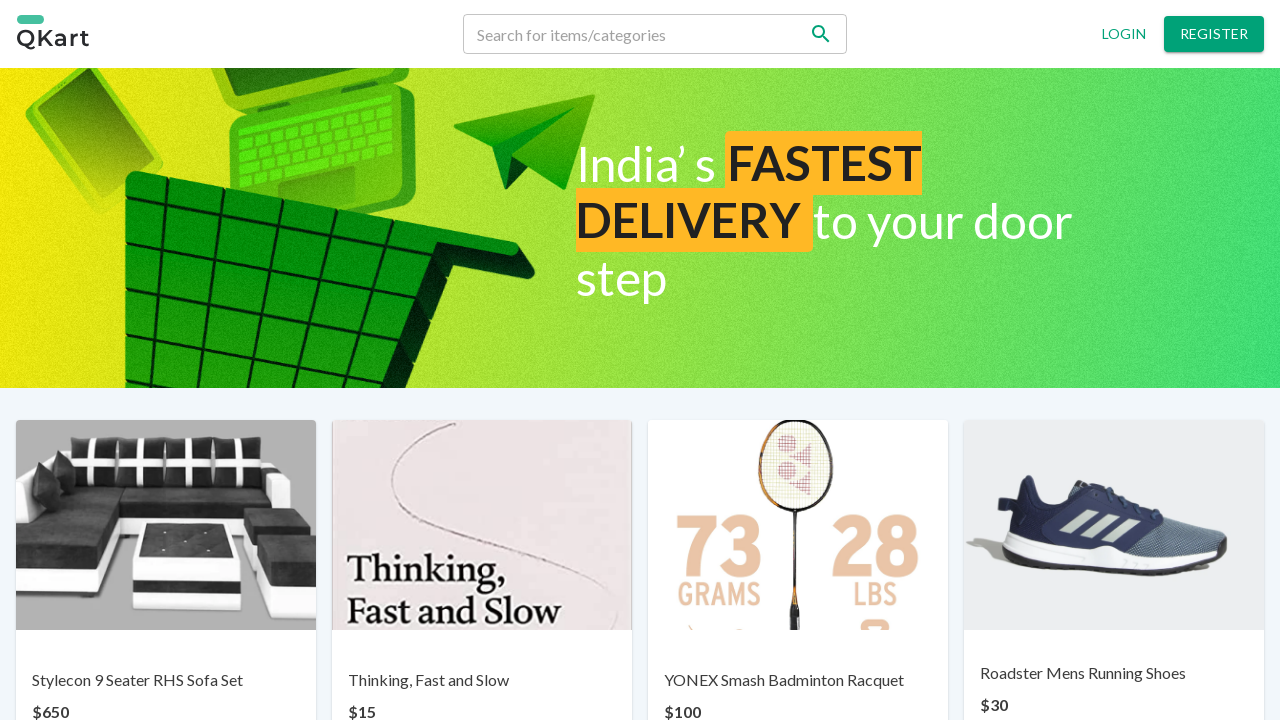

First product image confirmed visible on page
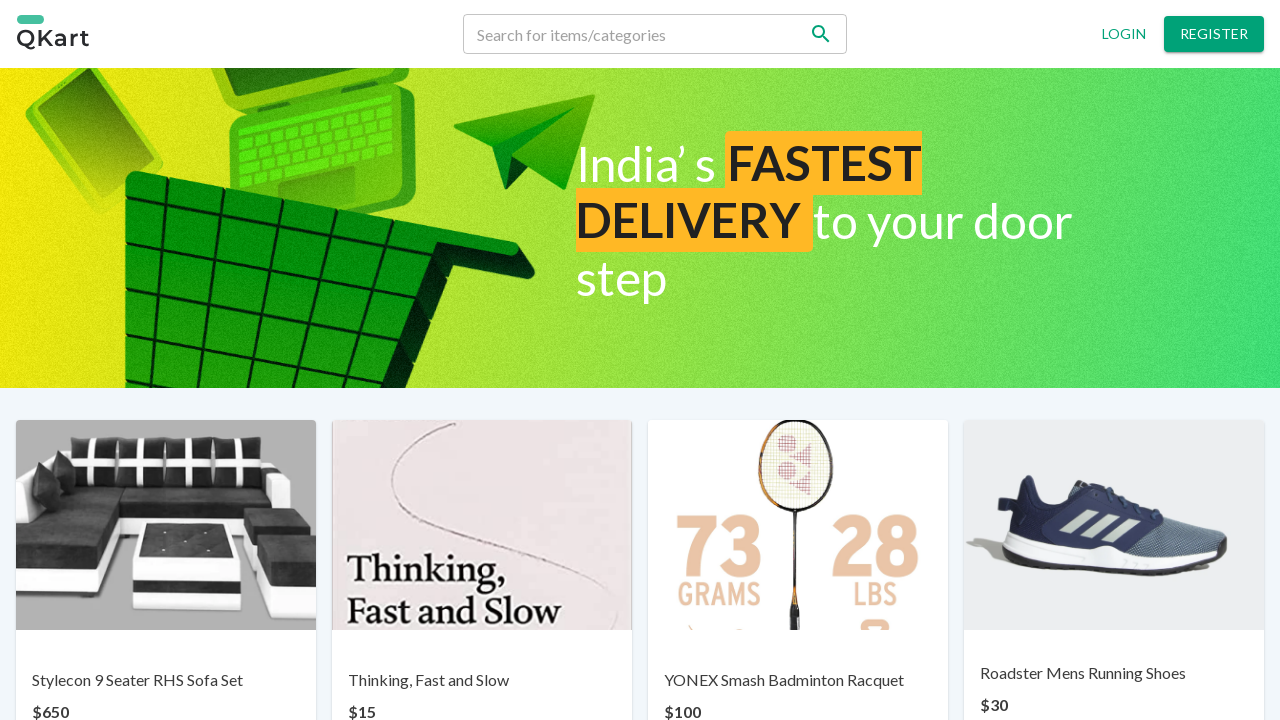

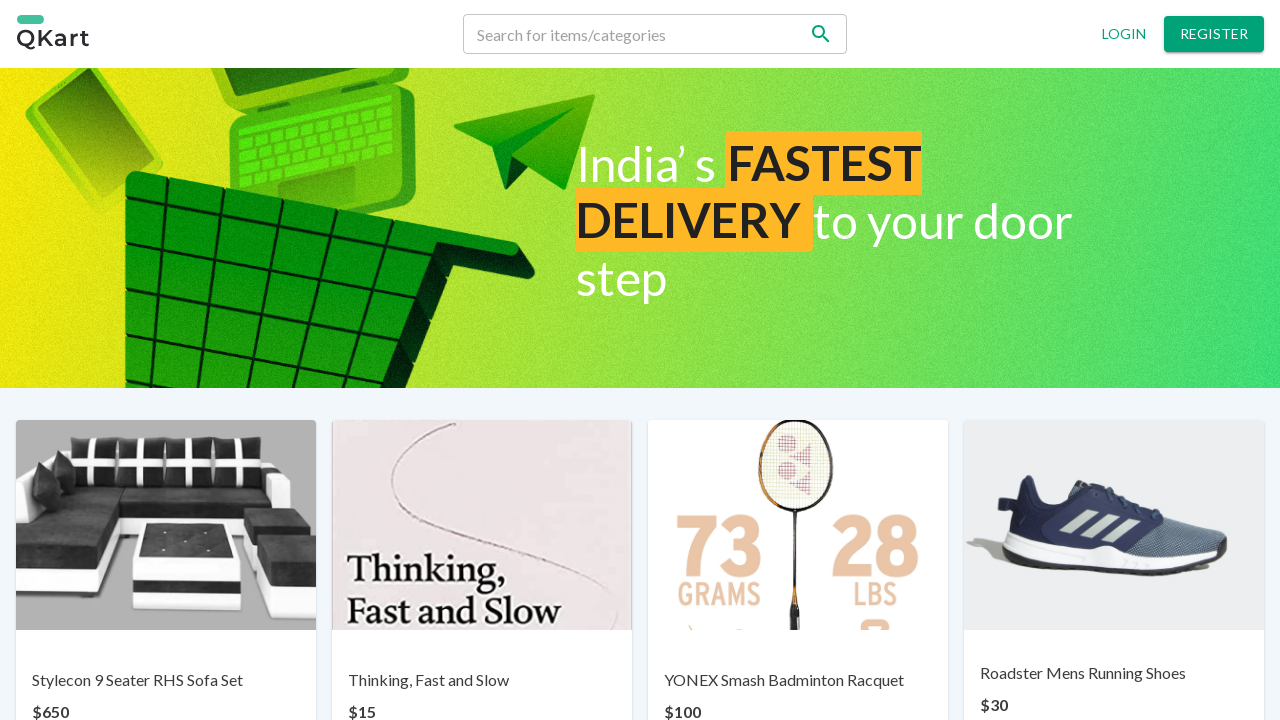